Tests form interactions including text input, radio button selection, checkbox selection, and dropdown selection on a demo testing site

Starting URL: https://artoftesting.com/samplesiteforselenium

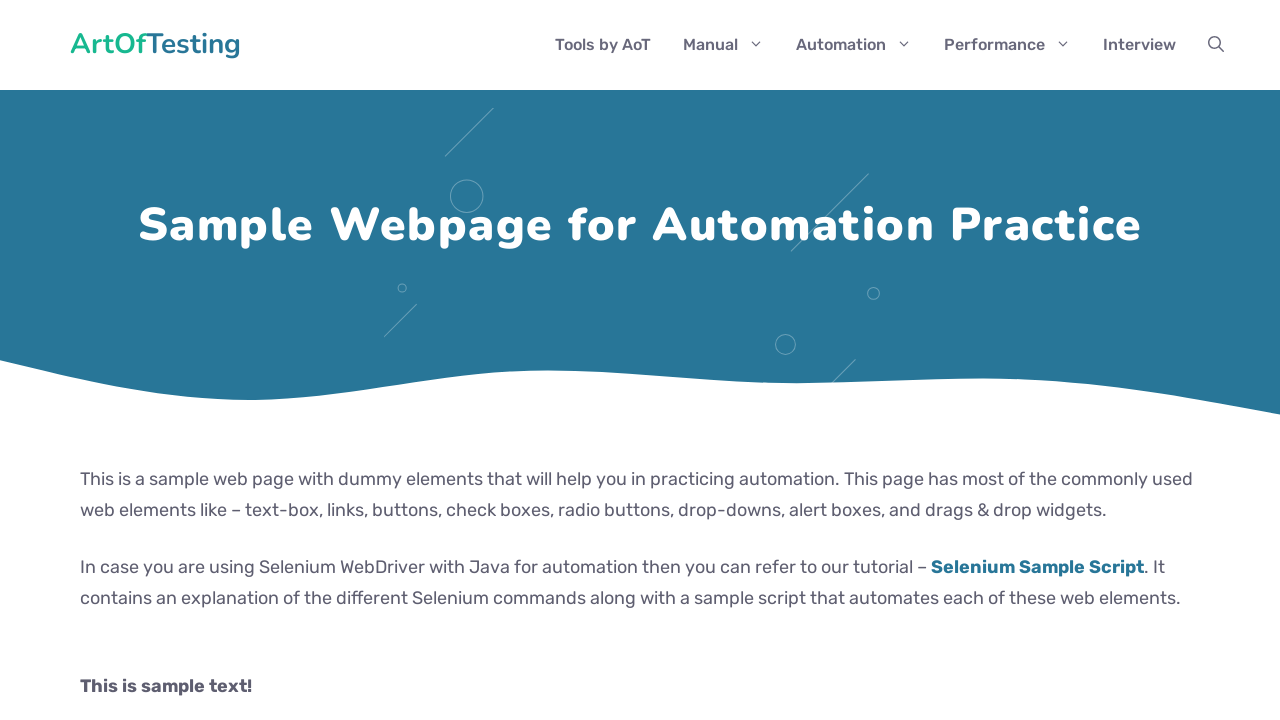

Filled first name field with 'Duy' on input[name="firstName"]#fname
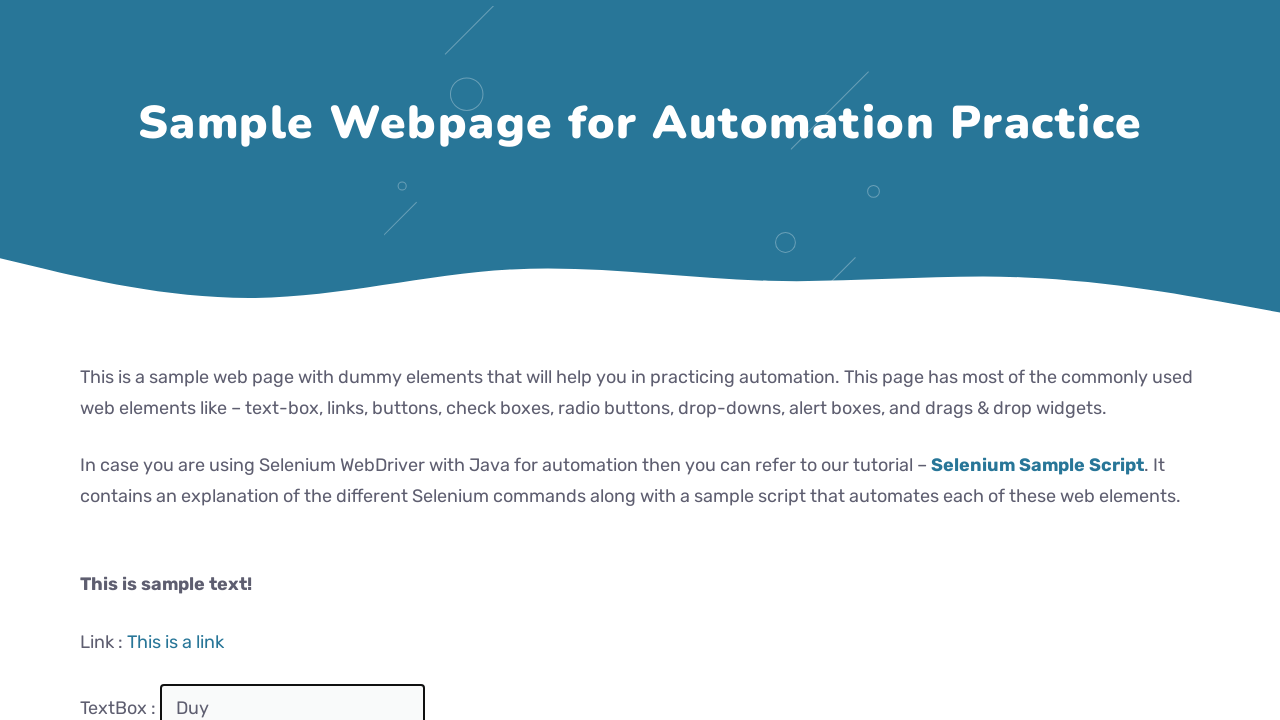

Selected male radio button at (86, 360) on input[type="radio"]#male
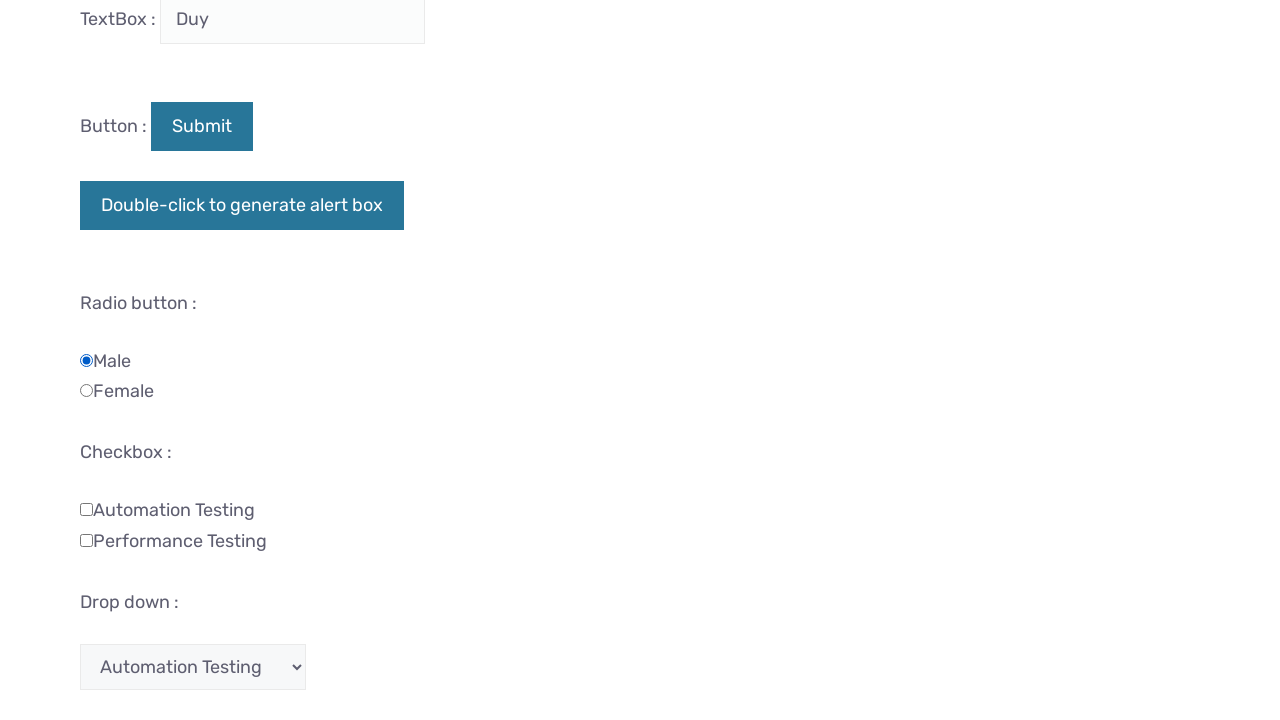

Checked Performance checkbox at (86, 540) on input[type="checkbox"].Performance
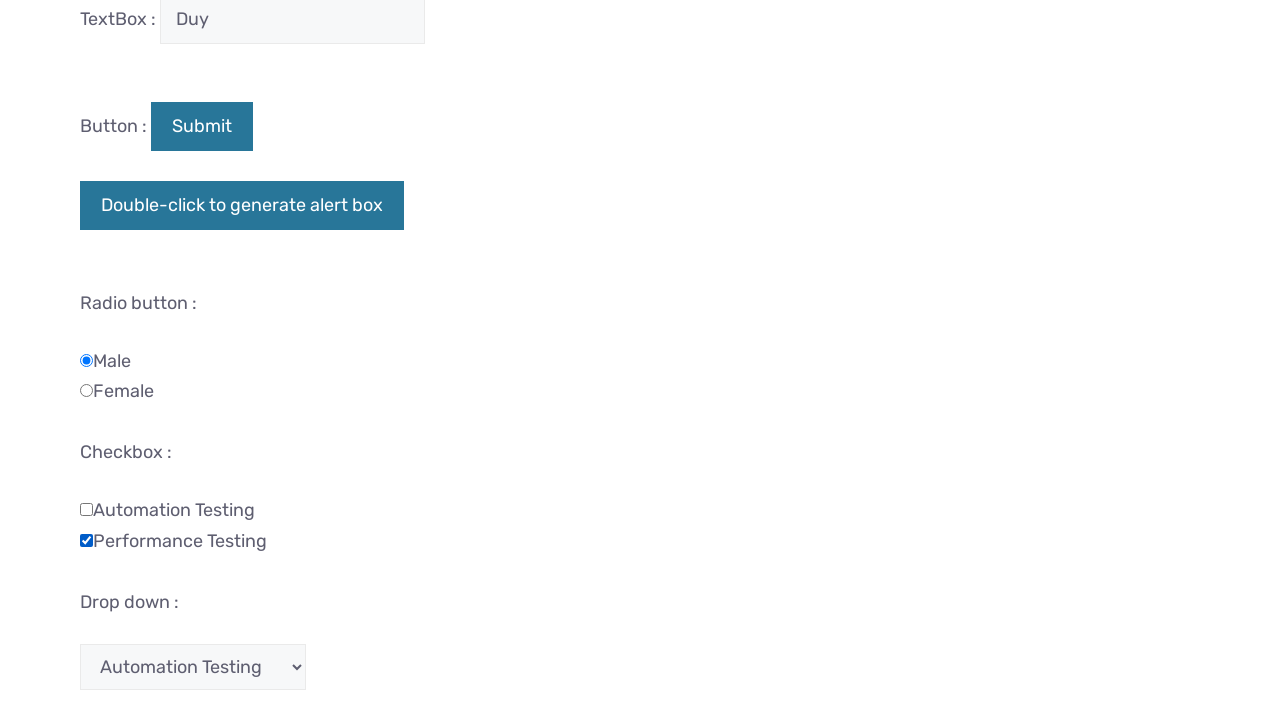

Selected 'Database Testing' from dropdown on select#testingDropdown
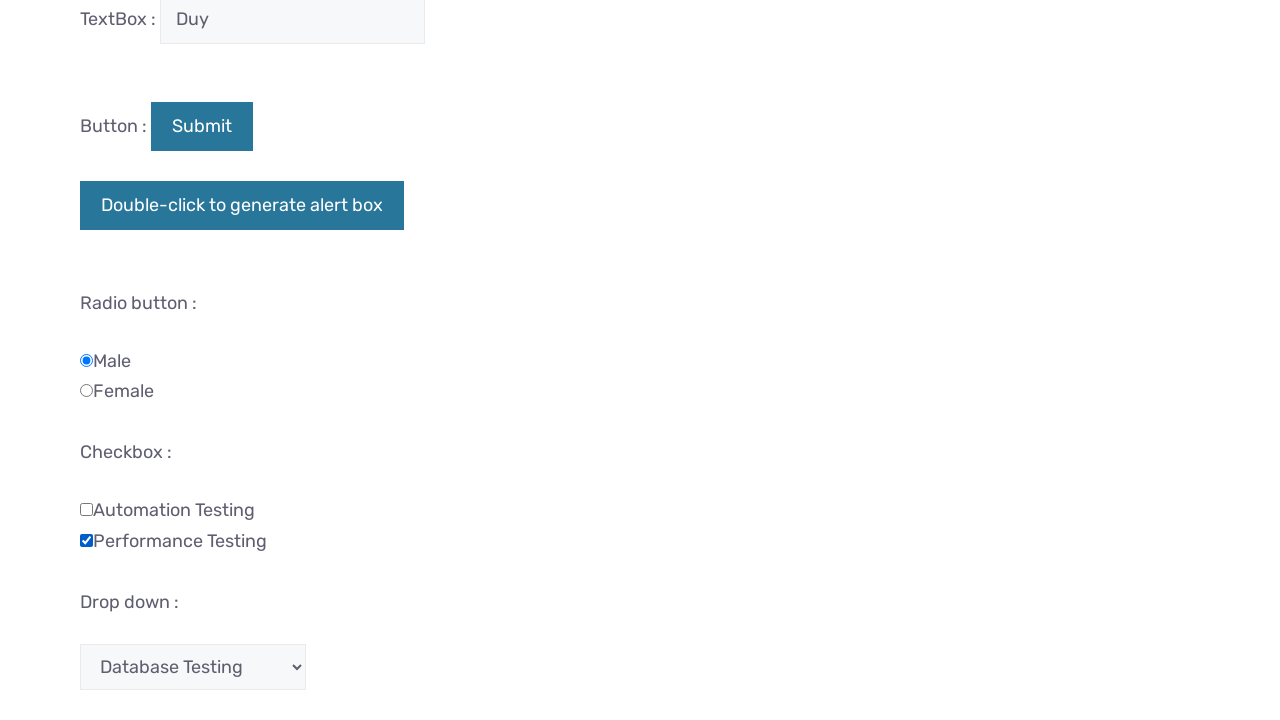

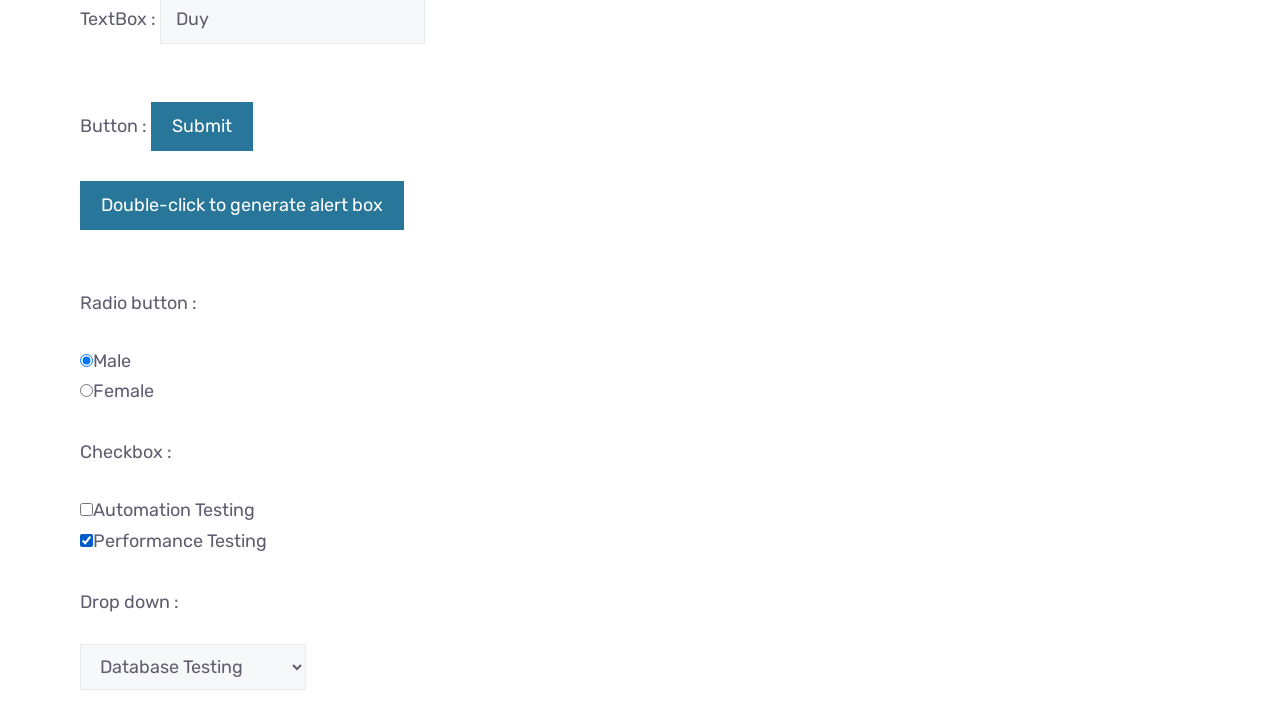